Tests a multi-step form workflow by finding and clicking a link with a mathematically calculated text value, then filling out a form with personal information (first name, last name, city, country) and submitting it.

Starting URL: http://suninjuly.github.io/find_link_text

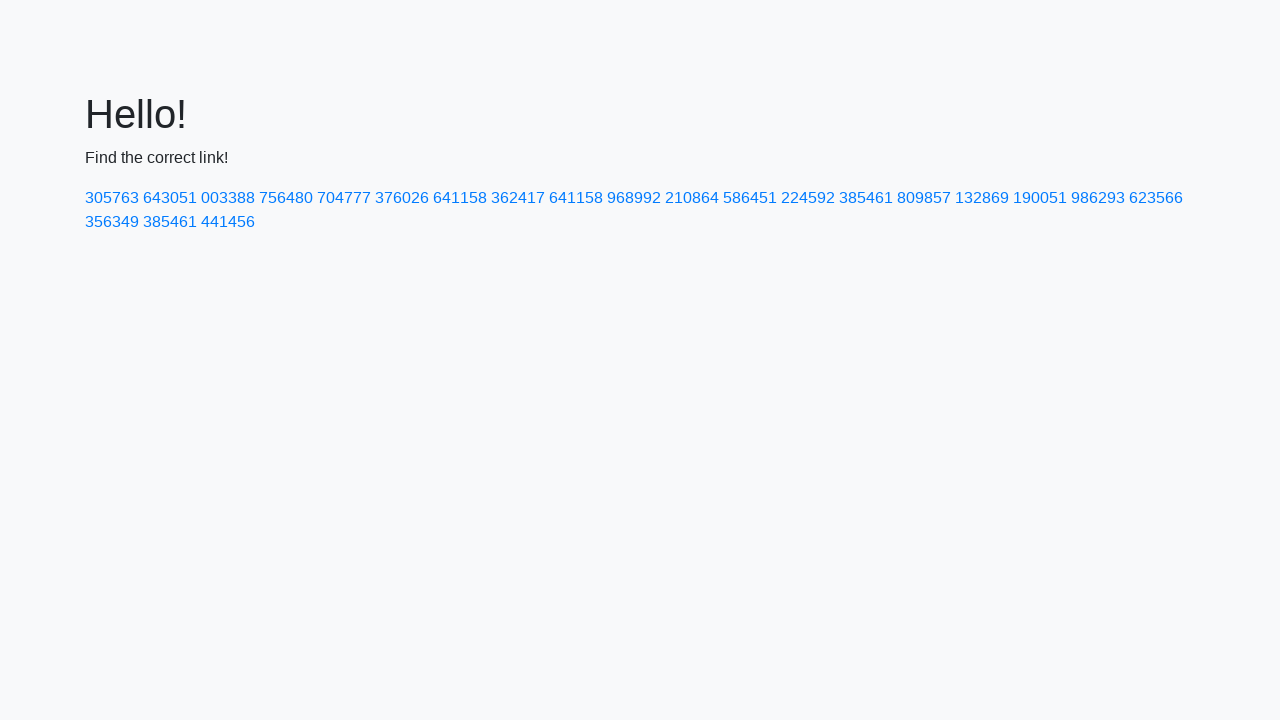

Clicked link with mathematically calculated text value: 224592 at (808, 198) on text=224592
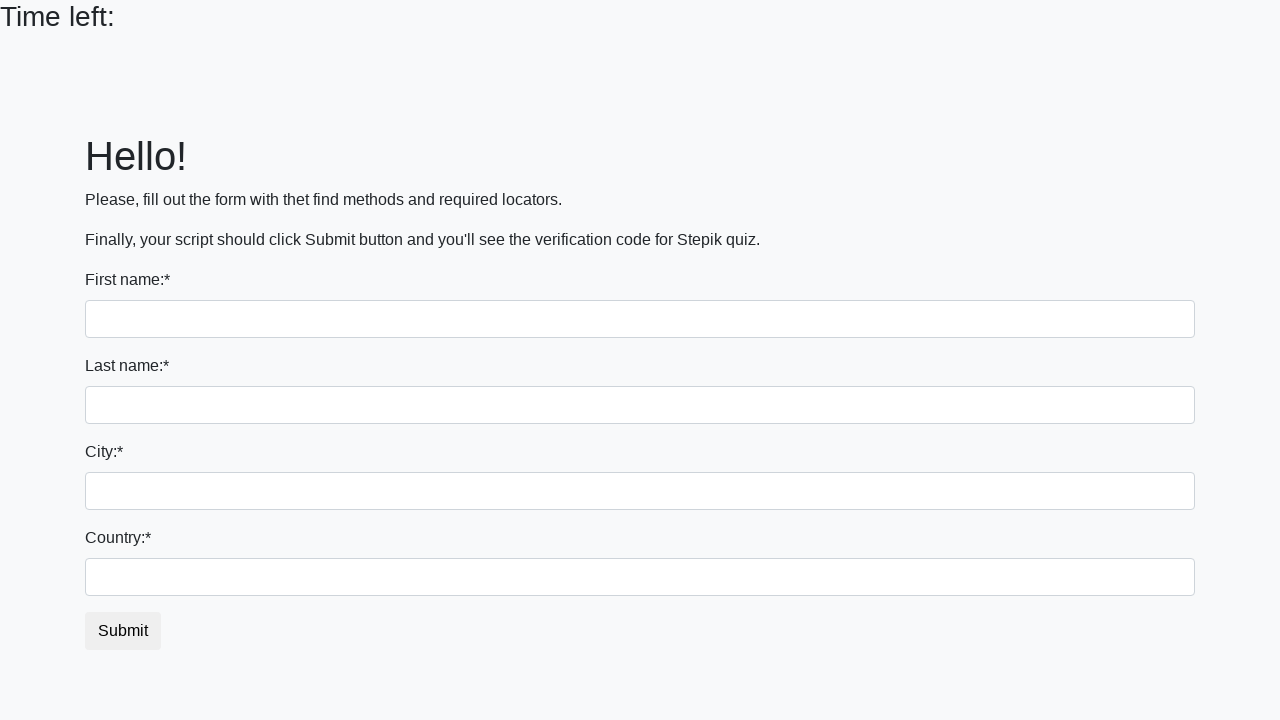

Form page loaded and input fields are visible
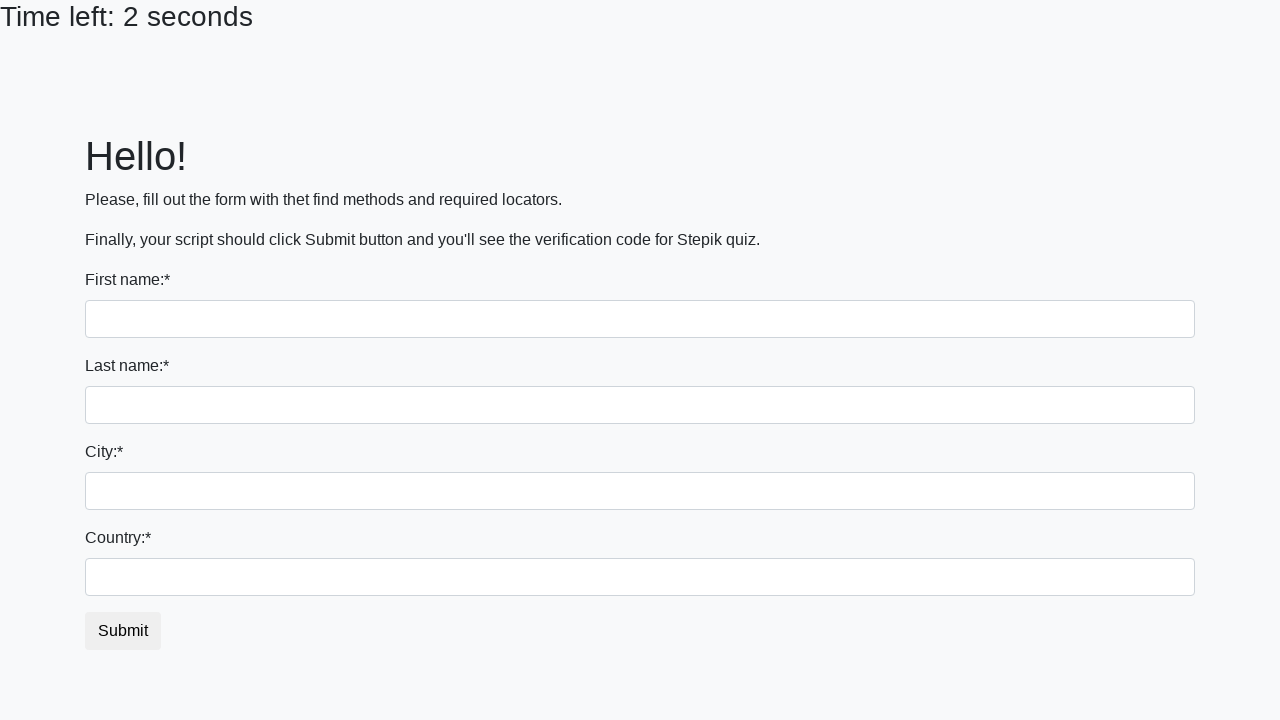

Filled first name field with 'Ivan' on input >> nth=0
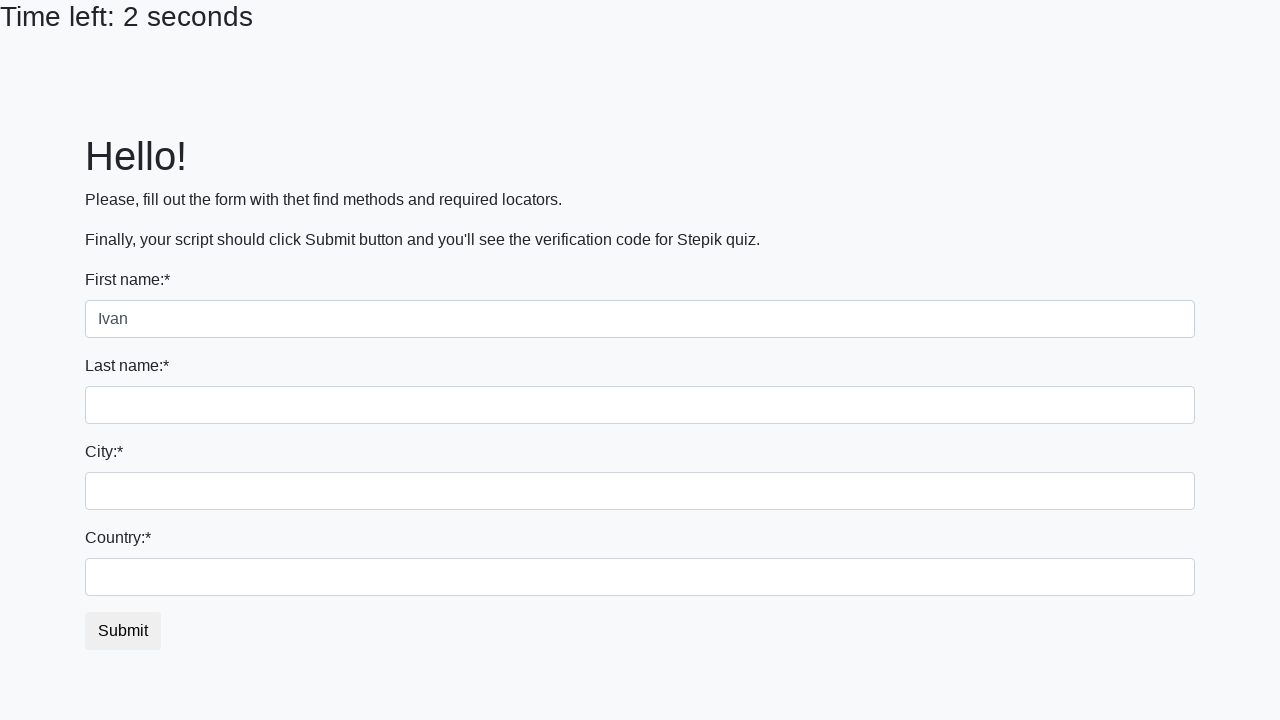

Filled last name field with 'Petrov' on input[name='last_name']
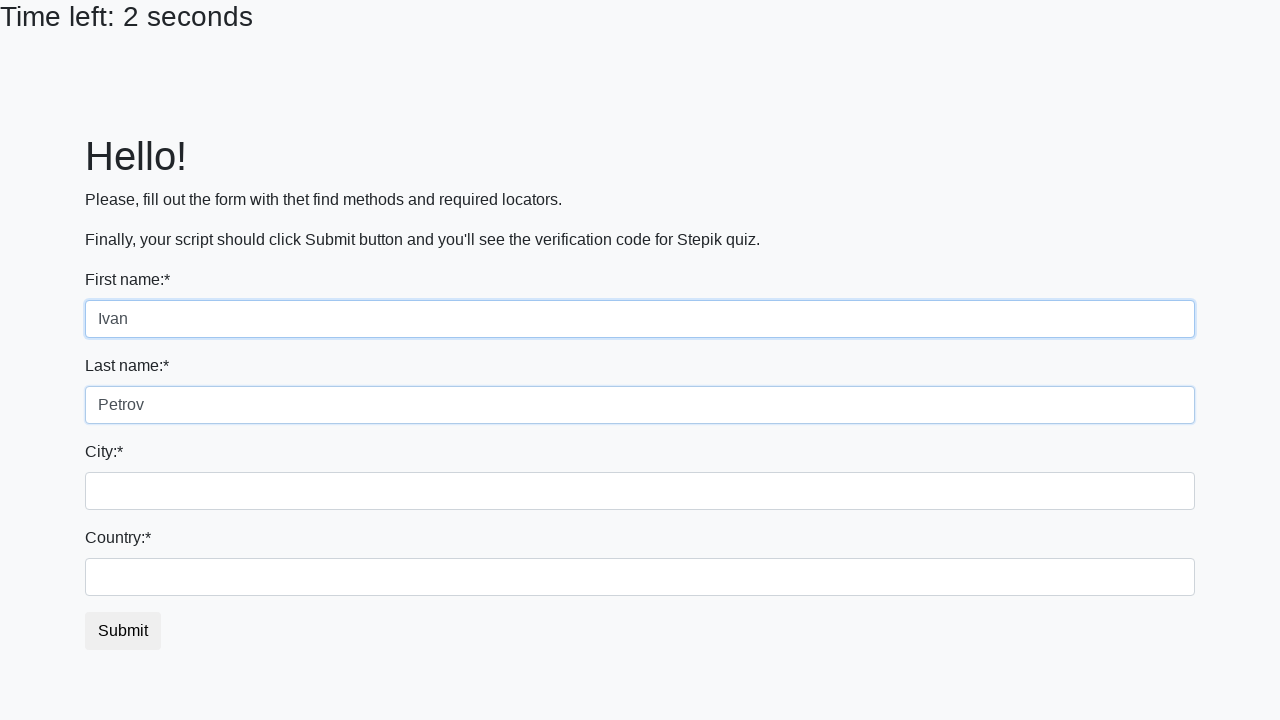

Filled city field with 'Smolensk' on .city
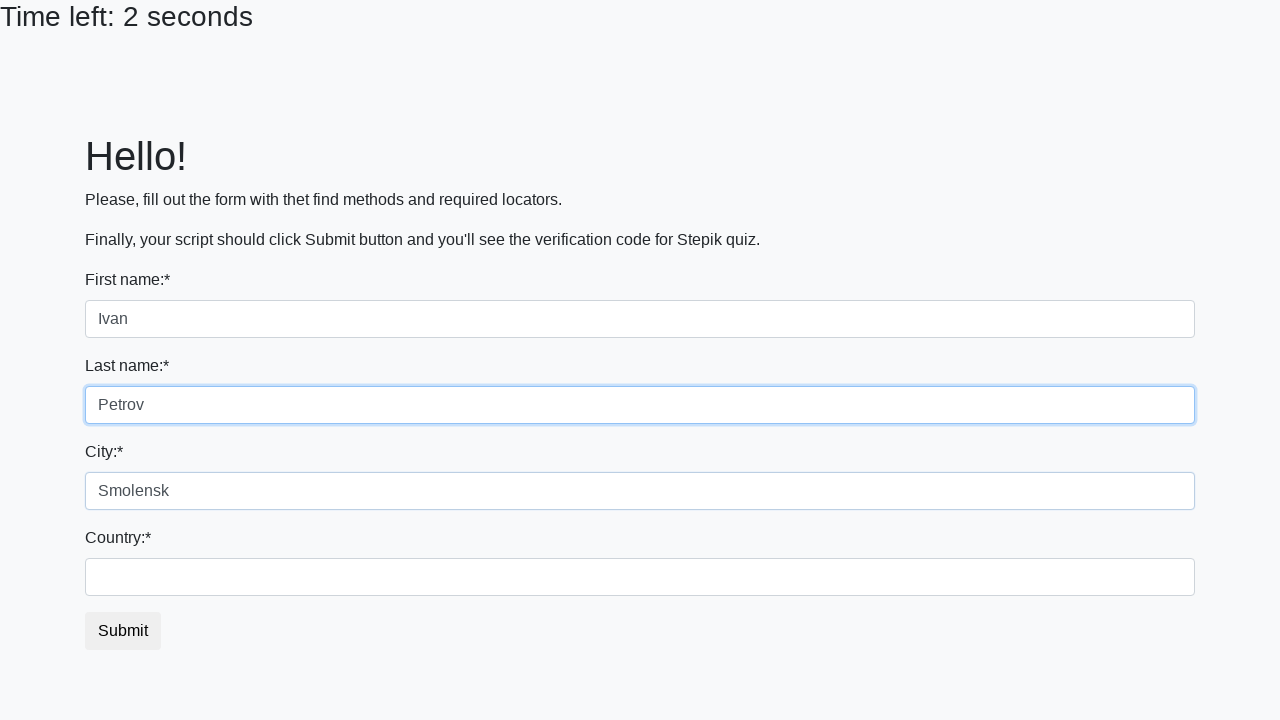

Filled country field with 'Russia' on #country
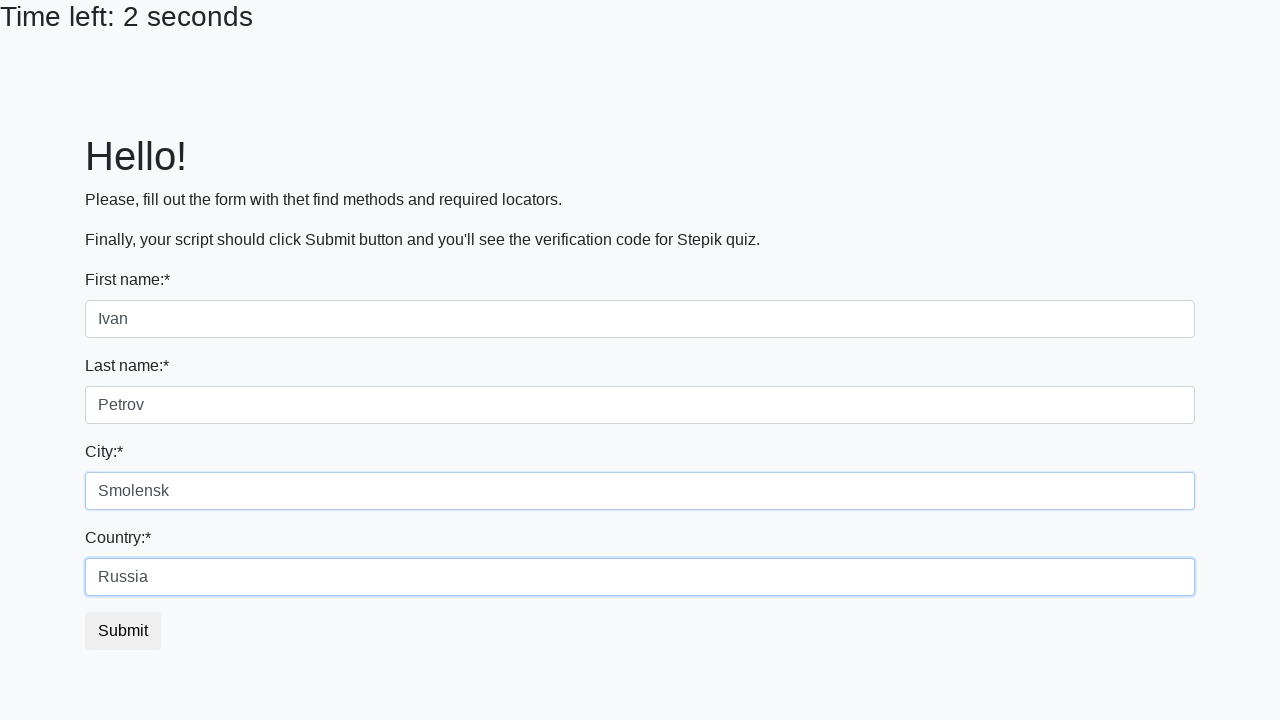

Clicked submit button to complete form submission at (123, 631) on button.btn
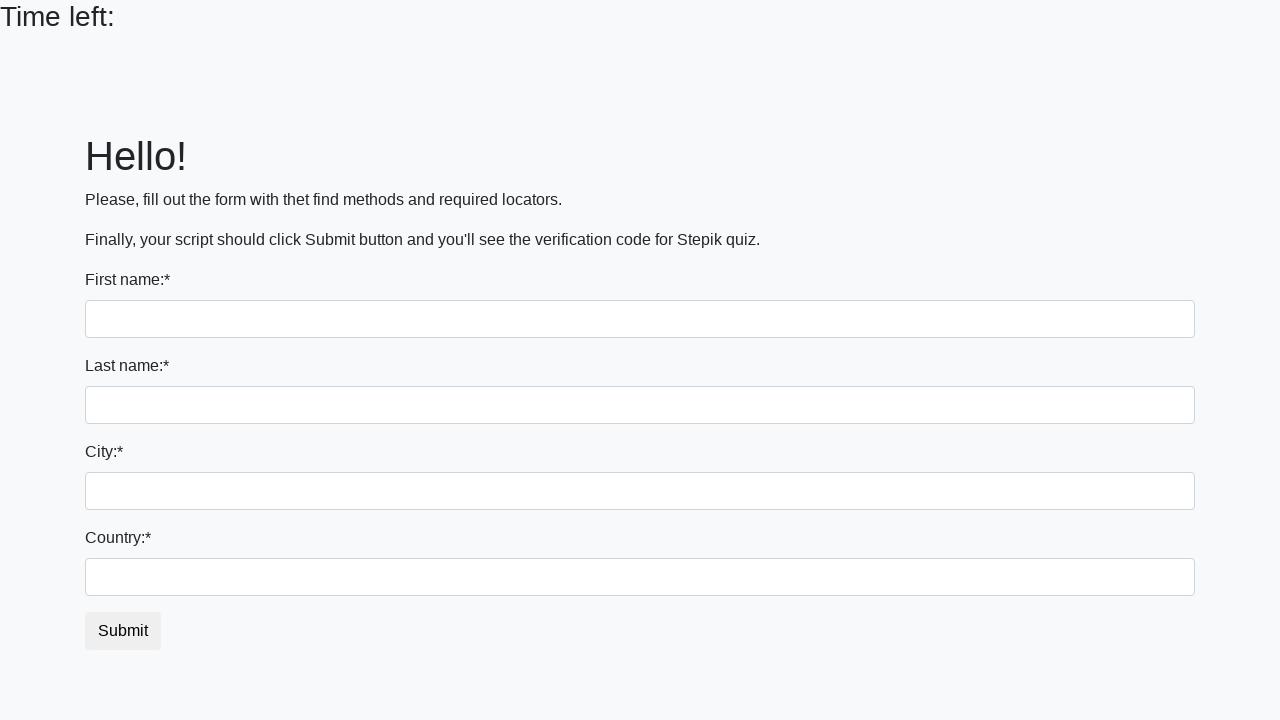

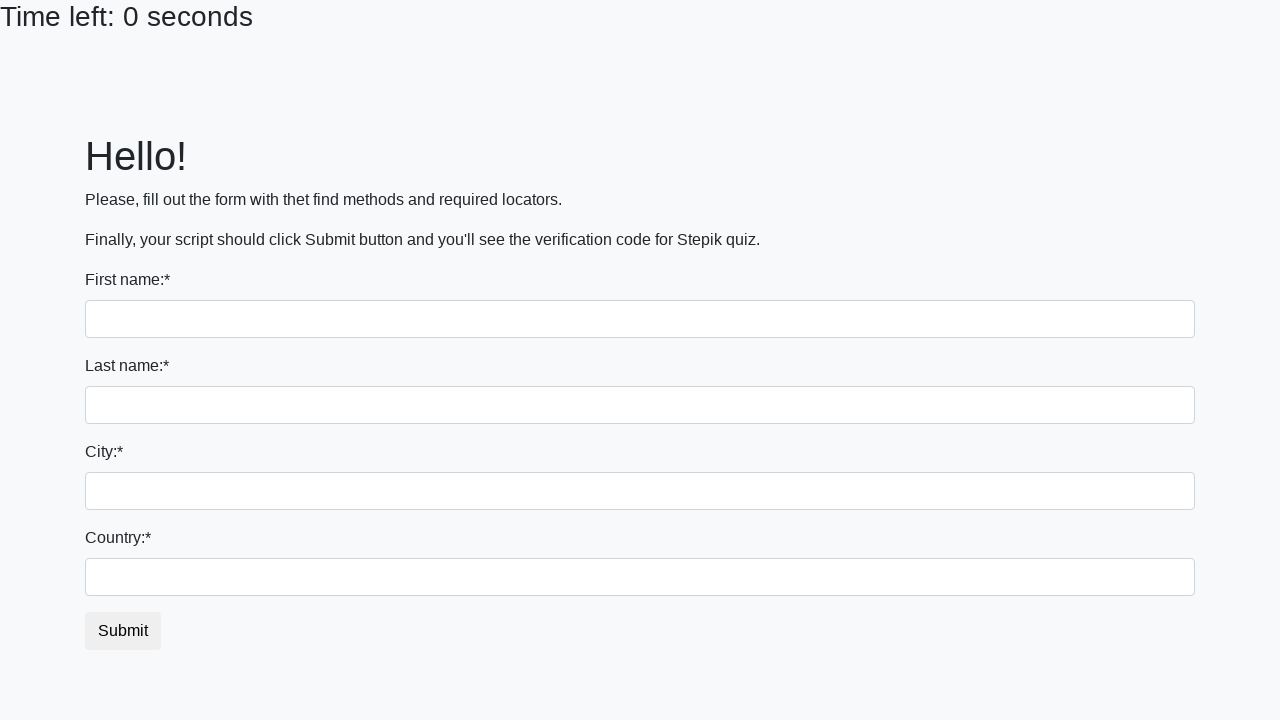